Scrolls down the page multiple times using keyboard PAGE_DOWN key presses

Starting URL: https://www.ingroceries.co.uk/

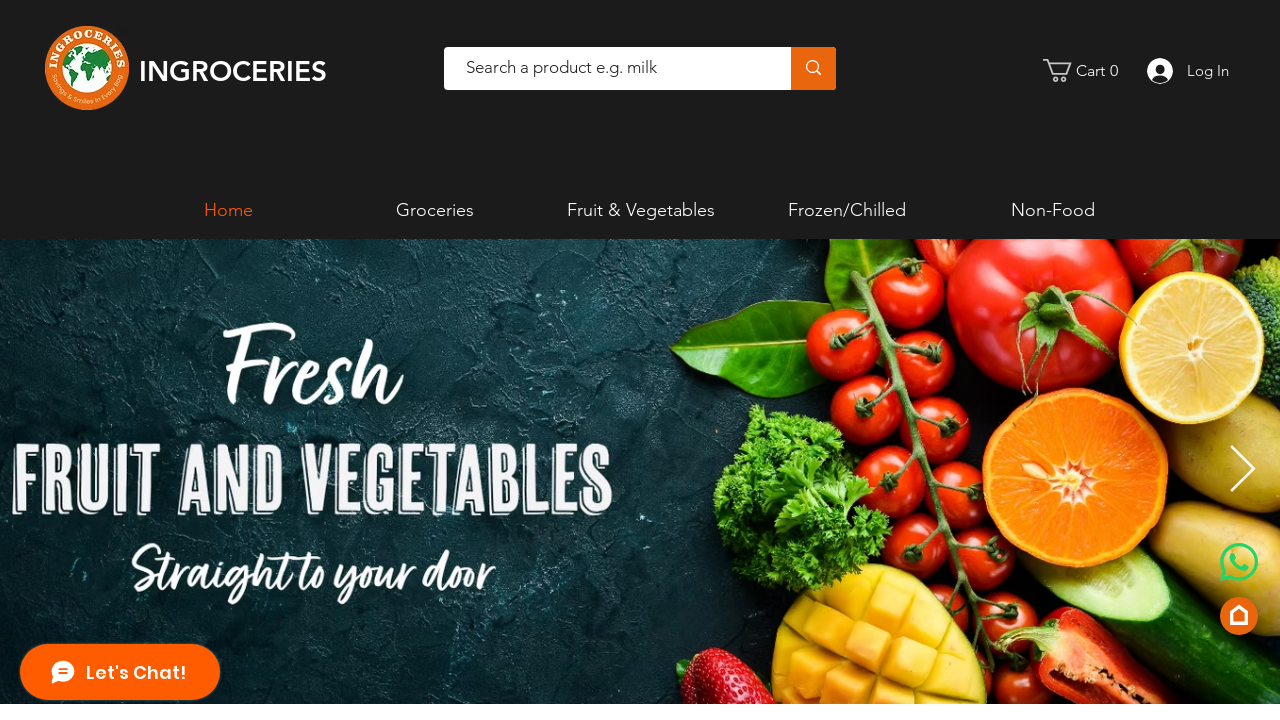

Waited for page to load (domcontentloaded)
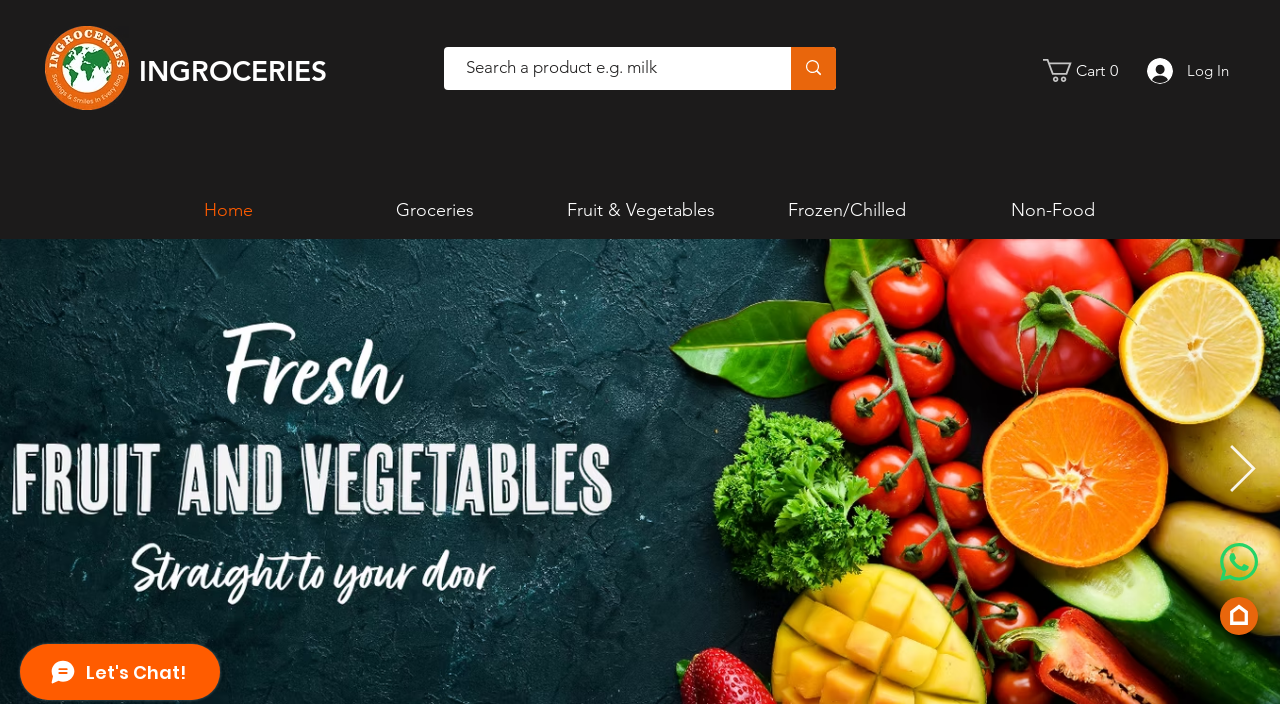

Pressed PAGE_DOWN key (1st scroll)
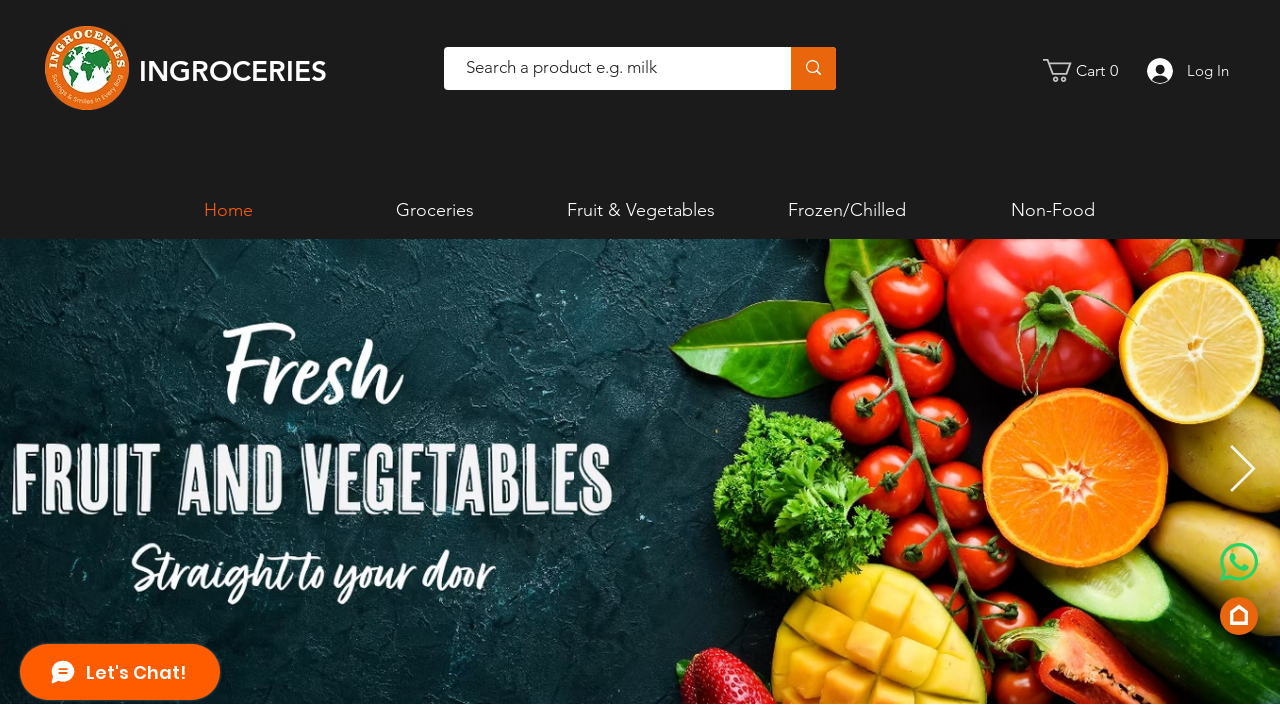

Pressed PAGE_DOWN key (2nd scroll)
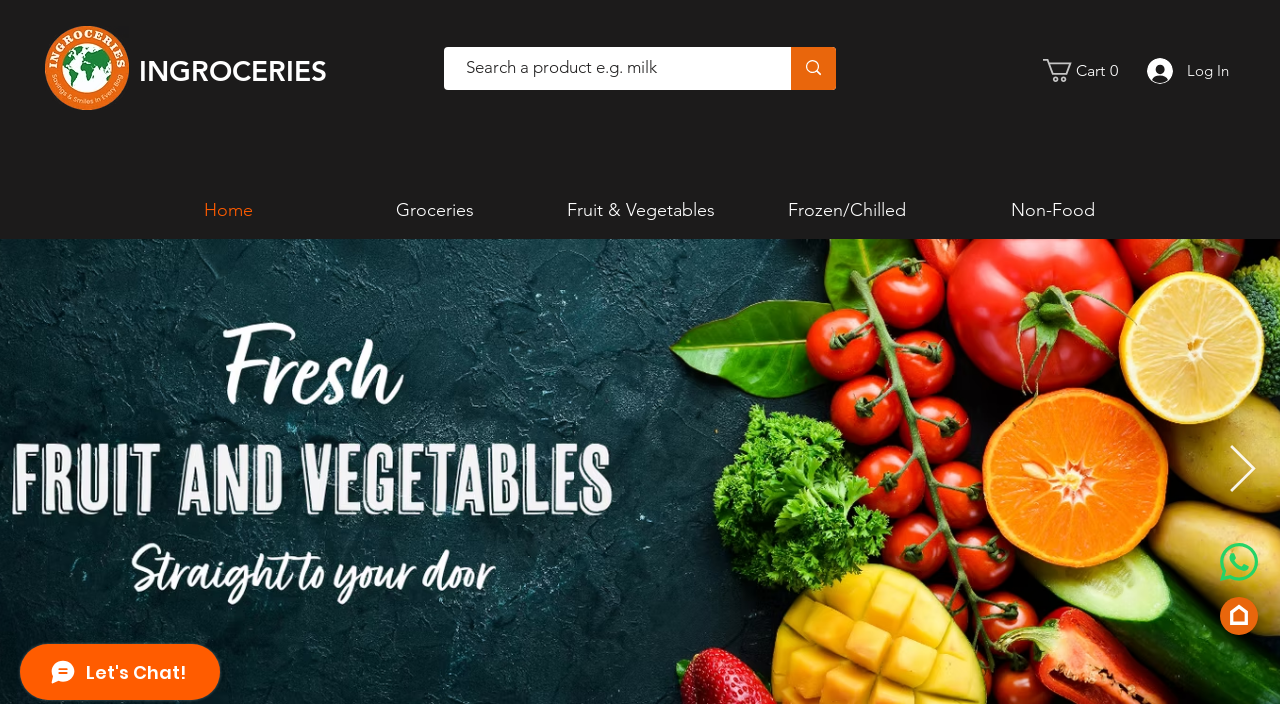

Pressed PAGE_DOWN key (3rd scroll)
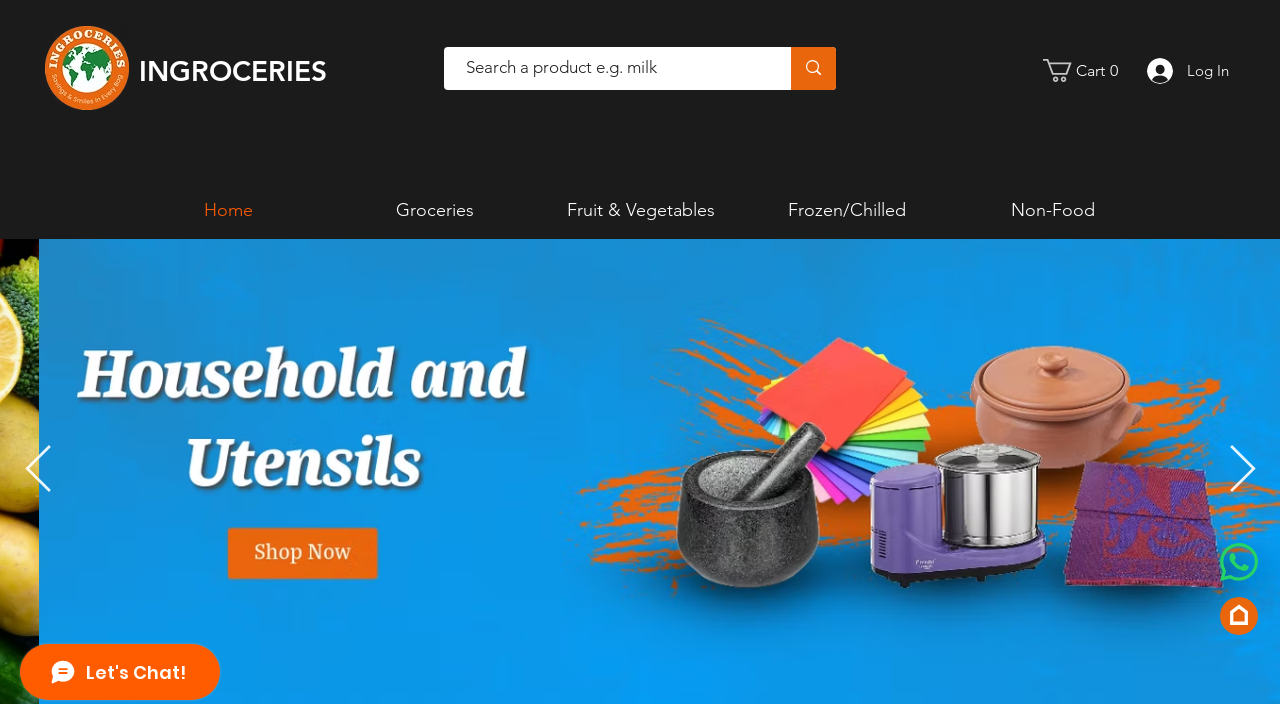

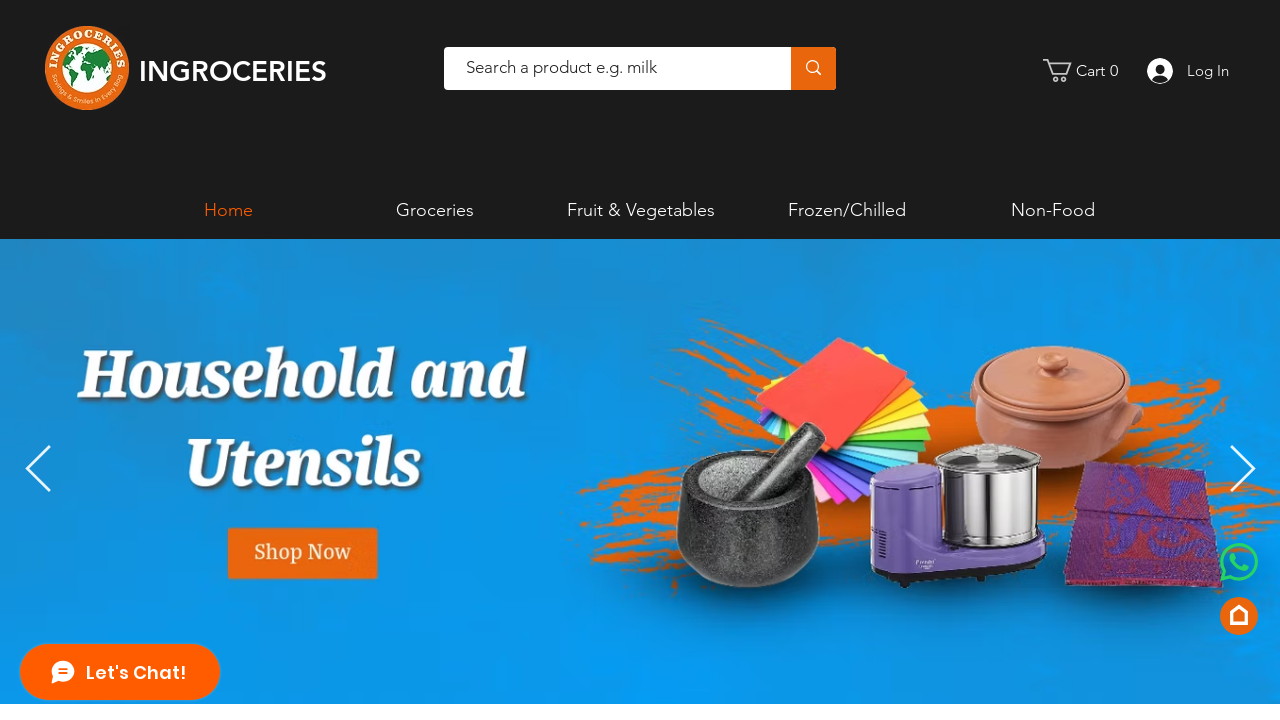